Tests filtering to display only completed items

Starting URL: https://demo.playwright.dev/todomvc

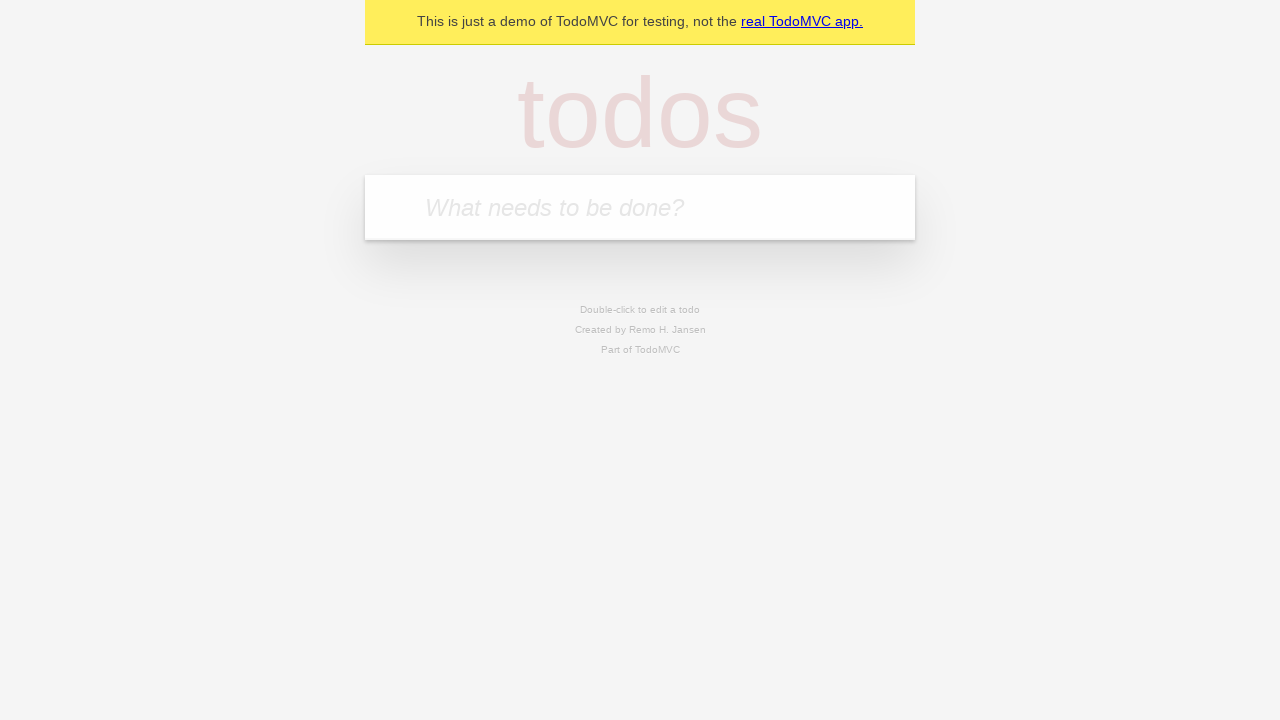

Filled todo input with 'buy some cheese' on internal:attr=[placeholder="What needs to be done?"i]
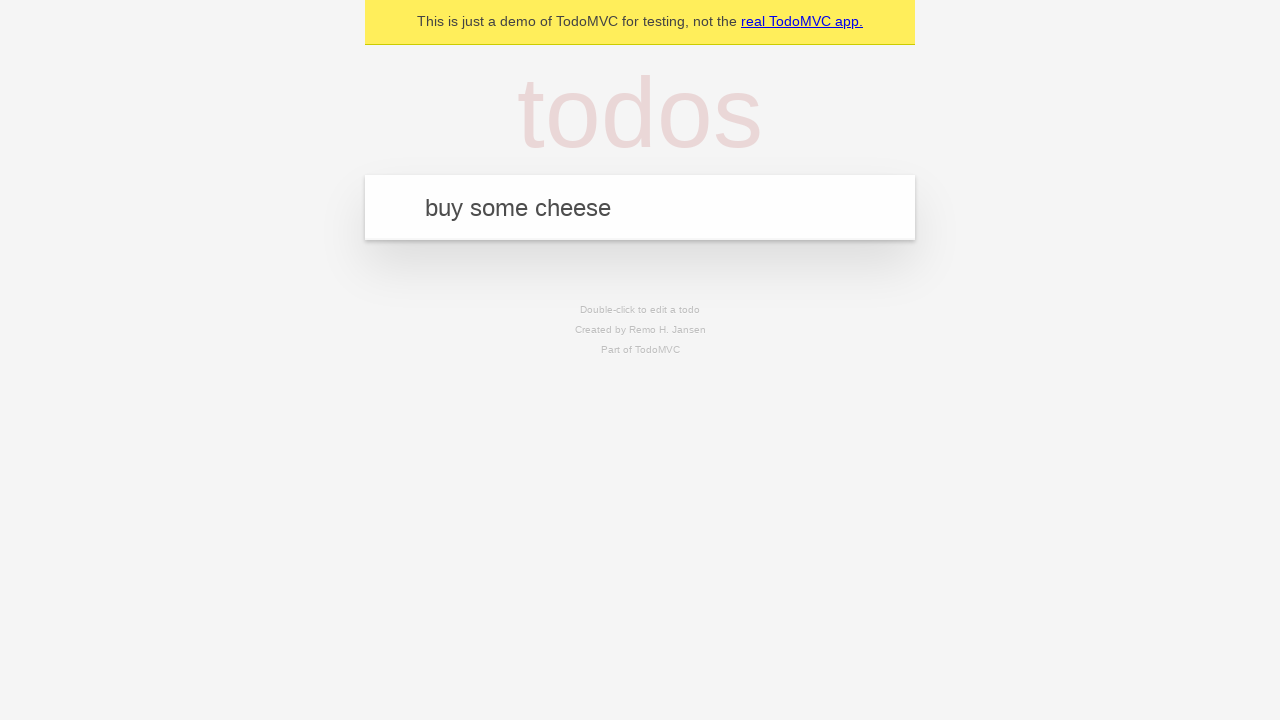

Pressed Enter to add todo 'buy some cheese' on internal:attr=[placeholder="What needs to be done?"i]
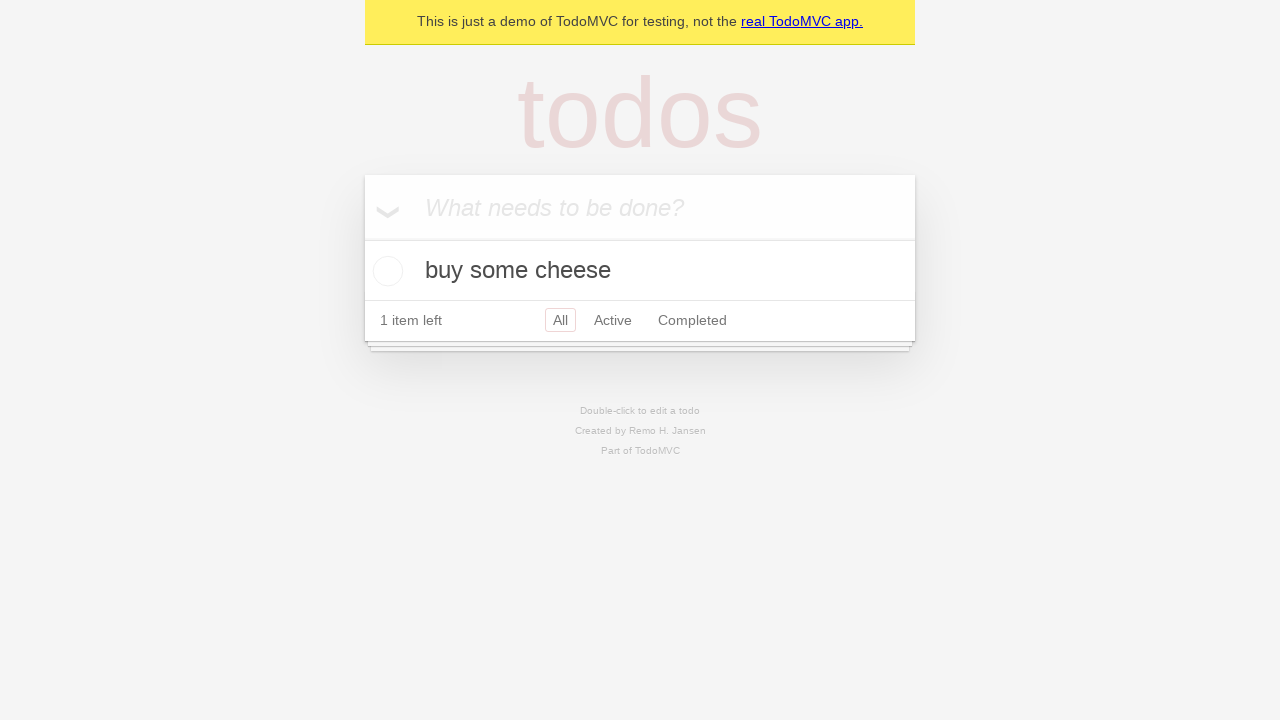

Filled todo input with 'feed the cat' on internal:attr=[placeholder="What needs to be done?"i]
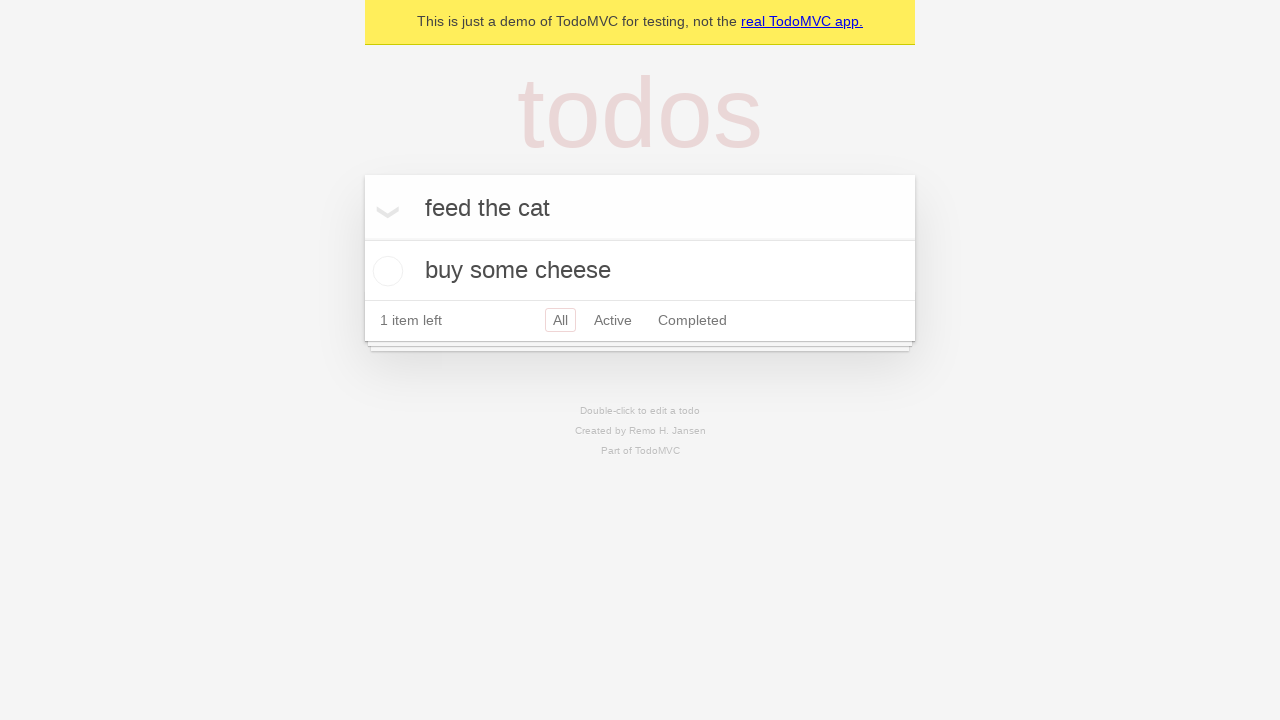

Pressed Enter to add todo 'feed the cat' on internal:attr=[placeholder="What needs to be done?"i]
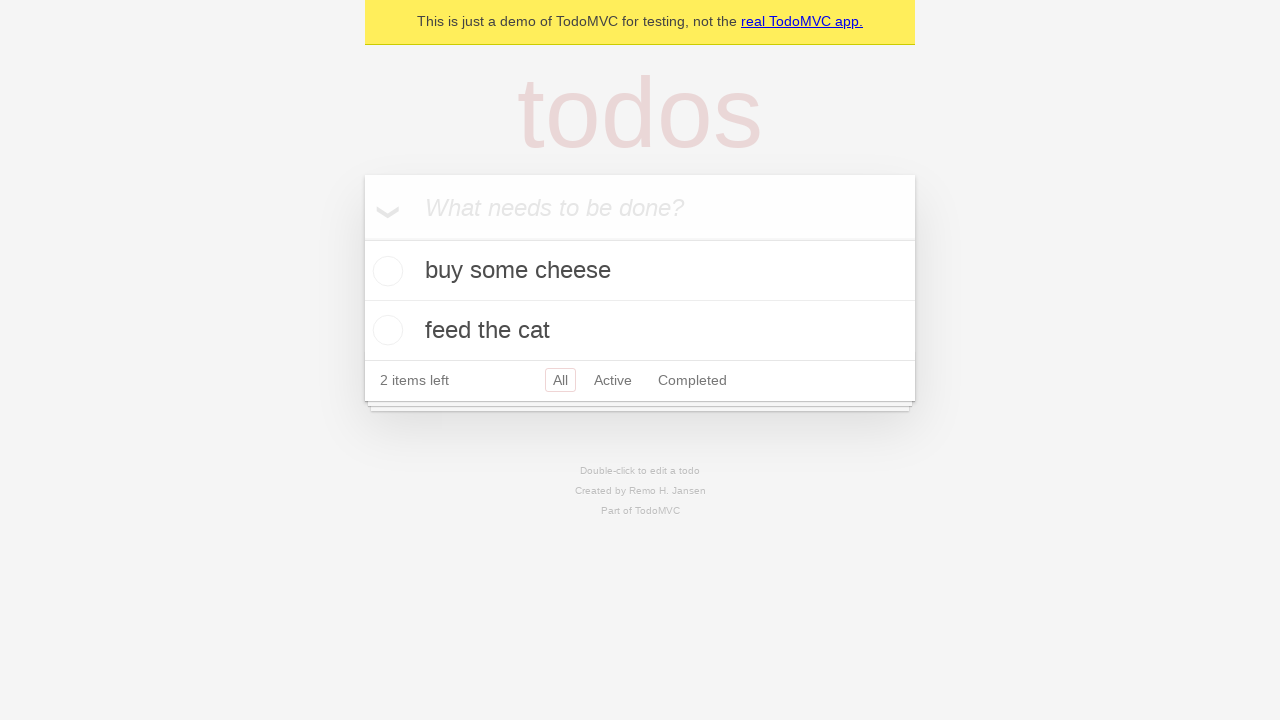

Filled todo input with 'book a doctors appointment' on internal:attr=[placeholder="What needs to be done?"i]
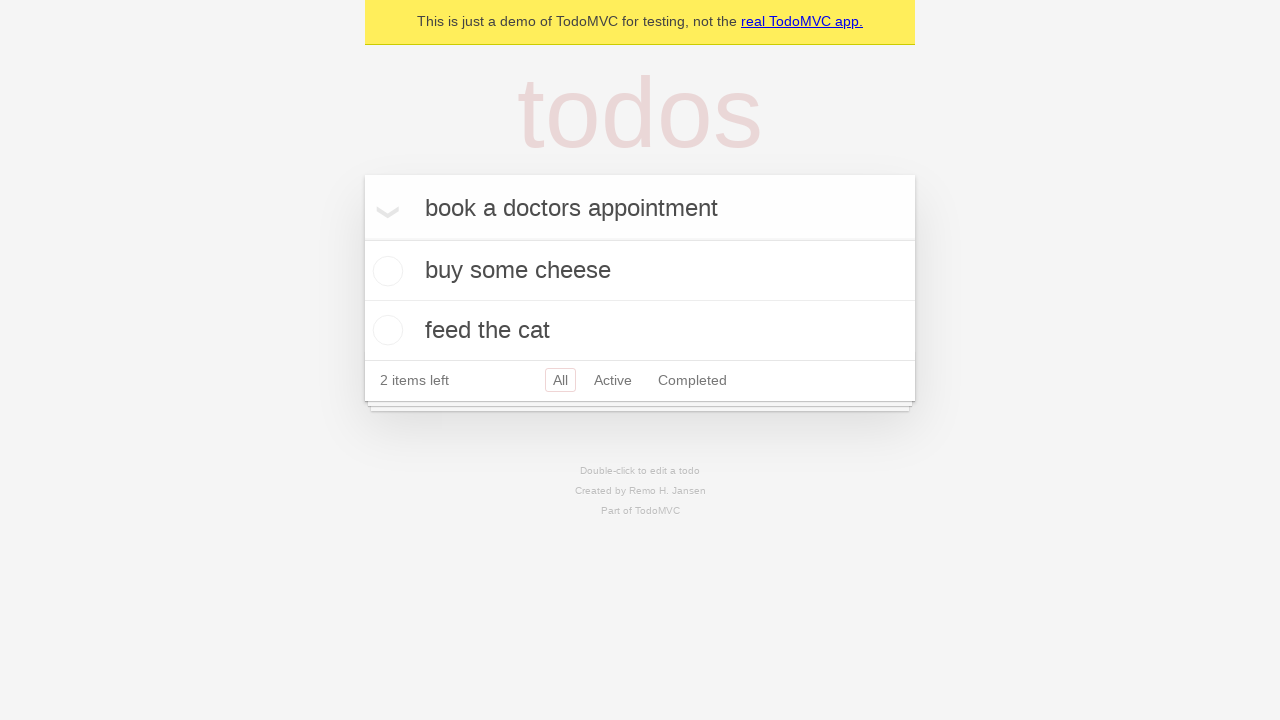

Pressed Enter to add todo 'book a doctors appointment' on internal:attr=[placeholder="What needs to be done?"i]
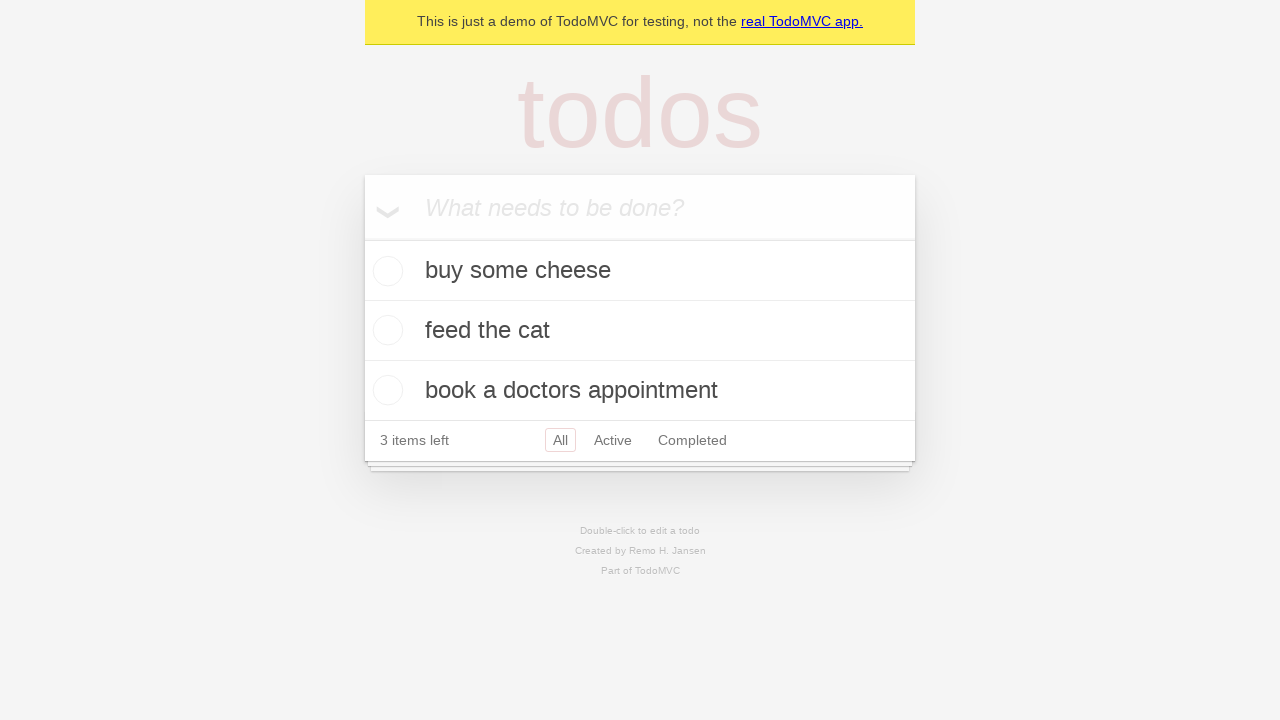

Waited for all three todo items to load
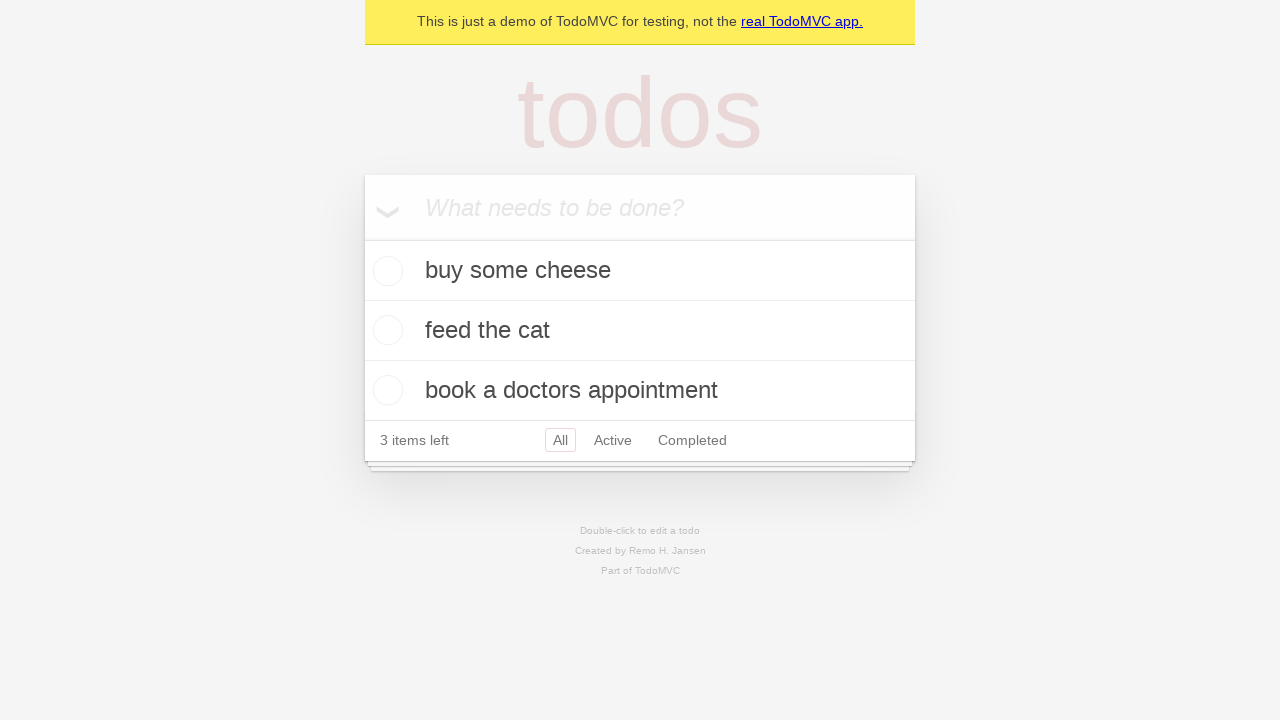

Marked second todo item as completed at (385, 330) on internal:testid=[data-testid="todo-item"s] >> nth=1 >> internal:role=checkbox
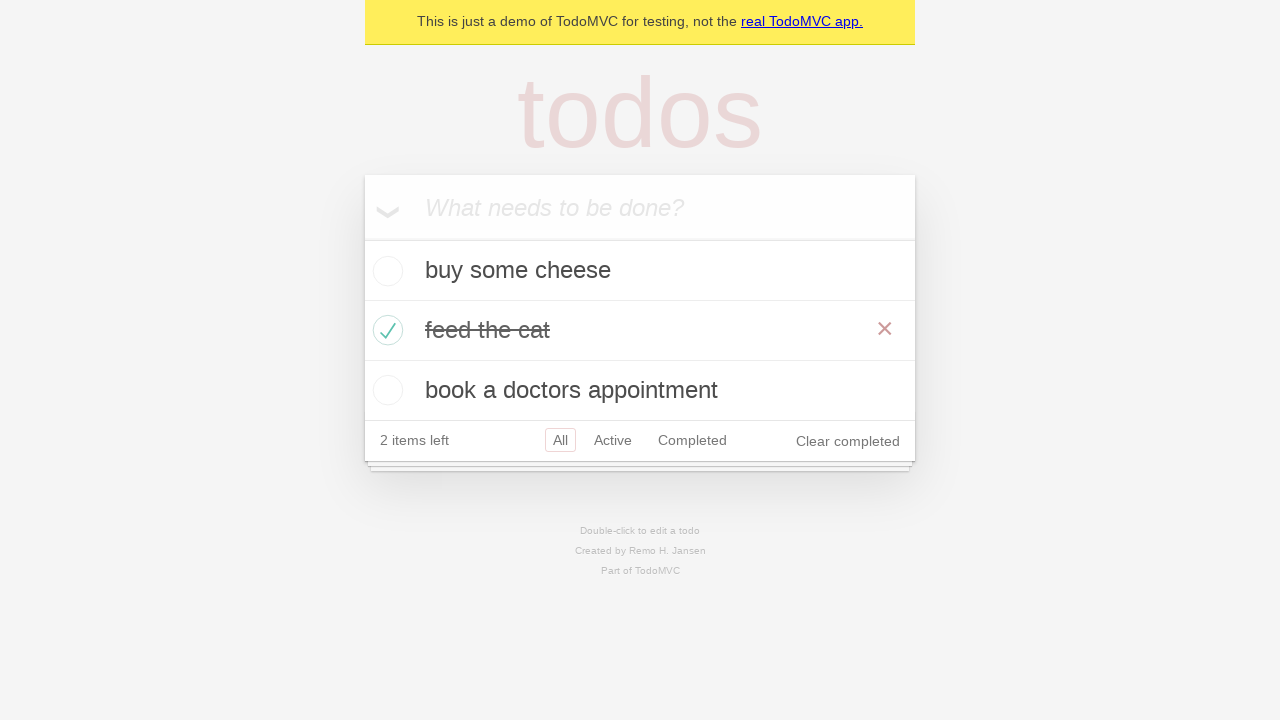

Clicked 'Completed' filter to display only completed items at (692, 440) on internal:role=link[name="Completed"i]
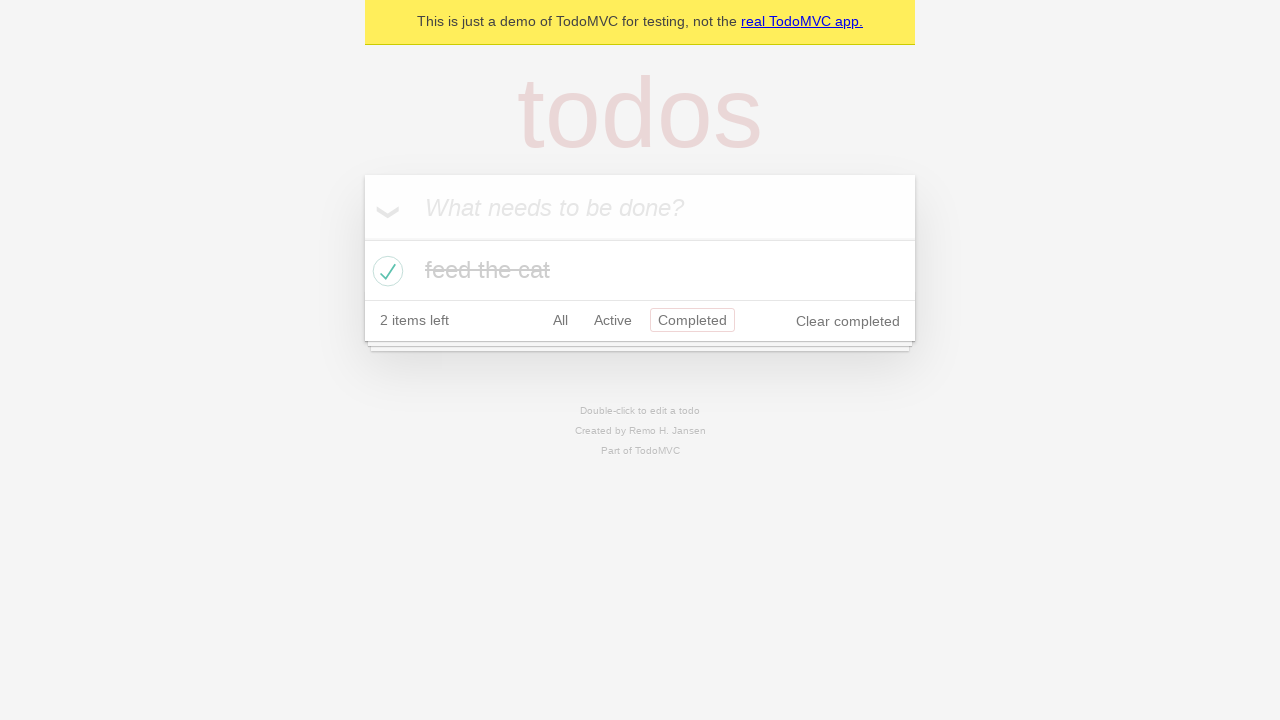

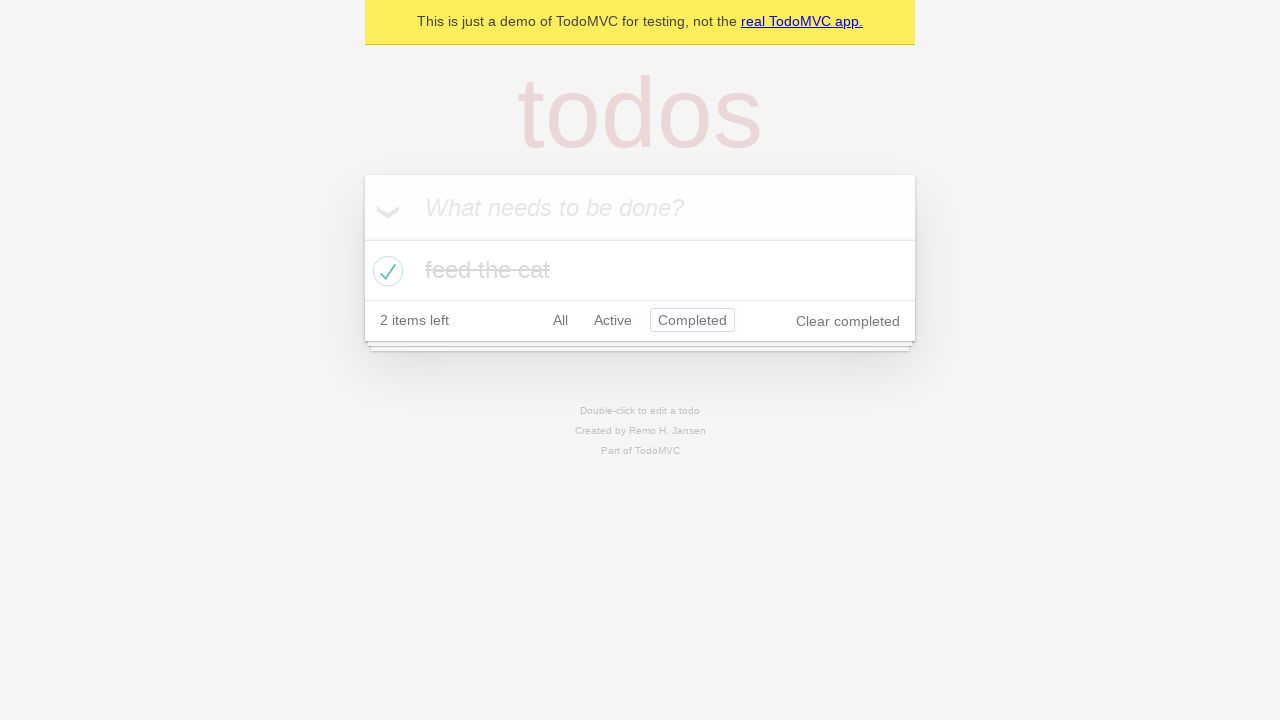